Tests that edits are saved when the edit input loses focus (blur event)

Starting URL: https://demo.playwright.dev/todomvc

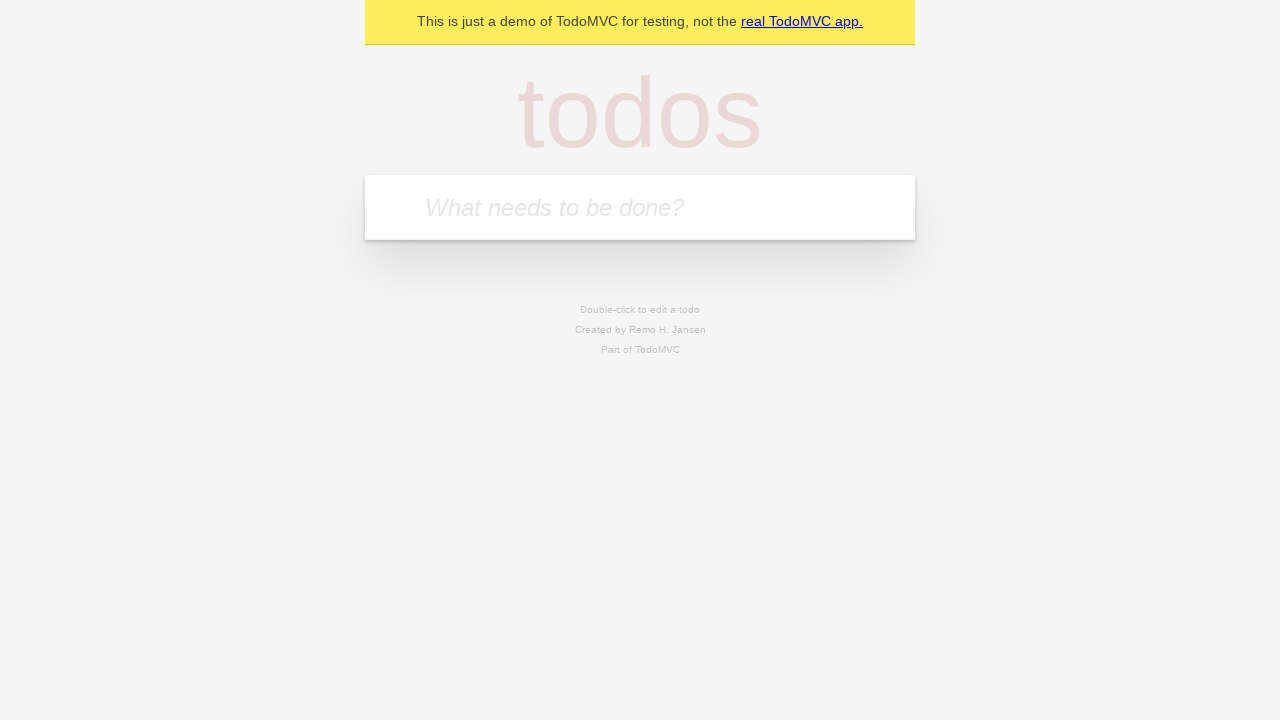

Filled input with first todo 'buy some cheese' on internal:attr=[placeholder="What needs to be done?"i]
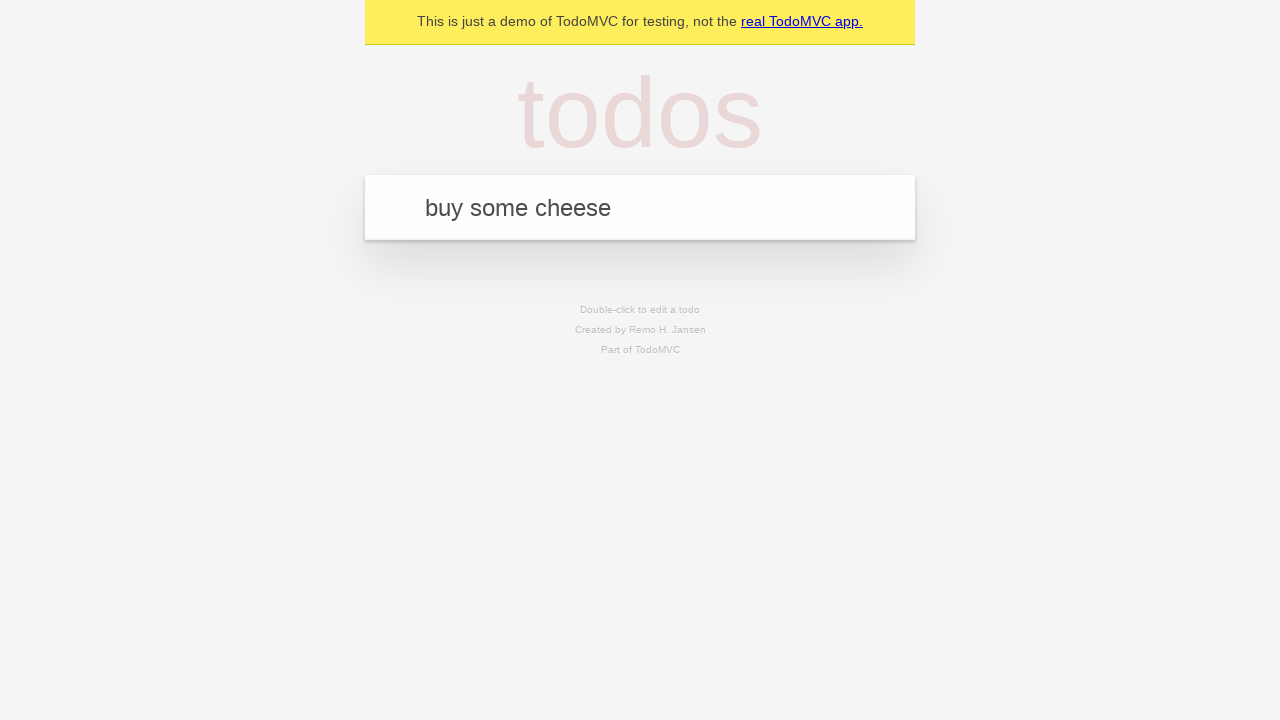

Pressed Enter to create first todo on internal:attr=[placeholder="What needs to be done?"i]
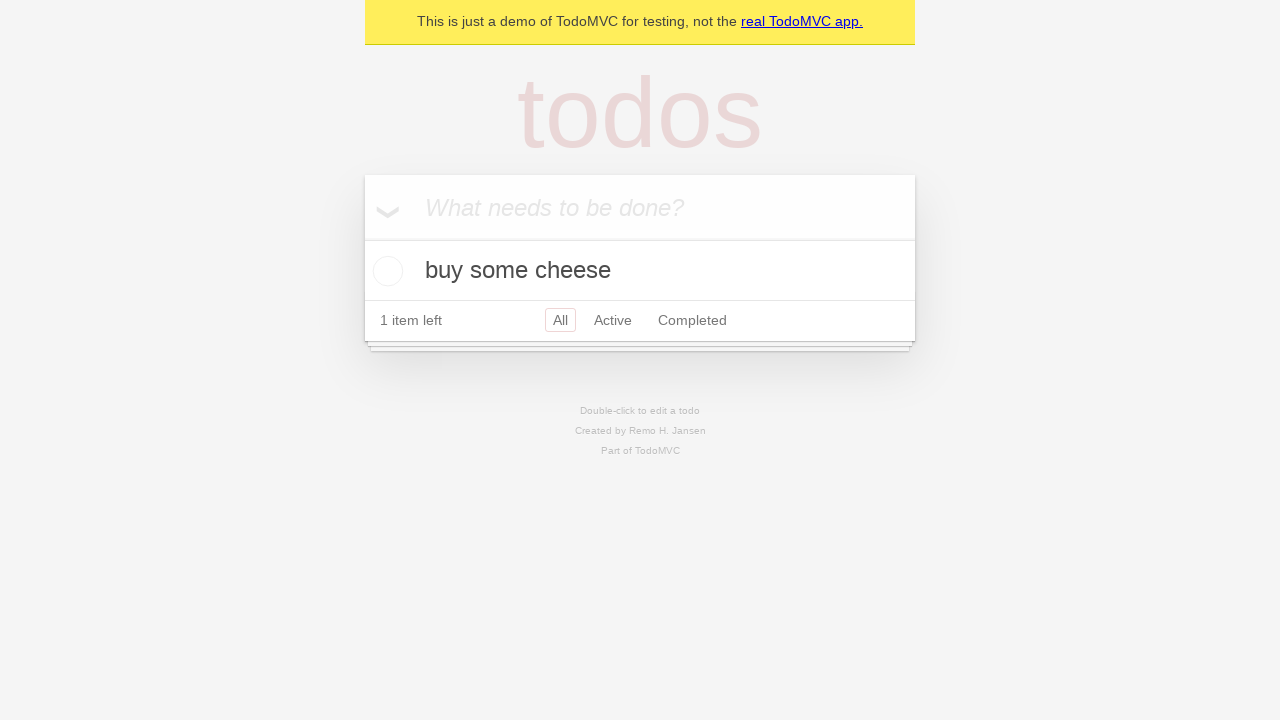

Filled input with second todo 'feed the cat' on internal:attr=[placeholder="What needs to be done?"i]
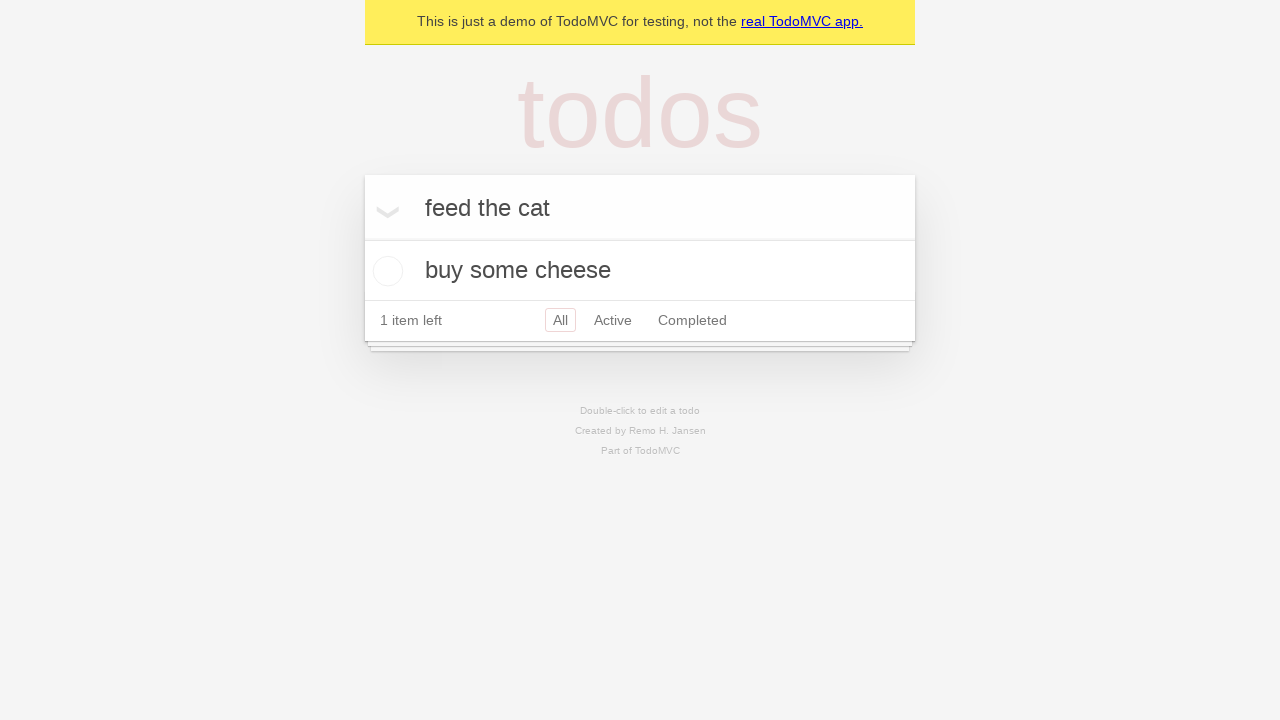

Pressed Enter to create second todo on internal:attr=[placeholder="What needs to be done?"i]
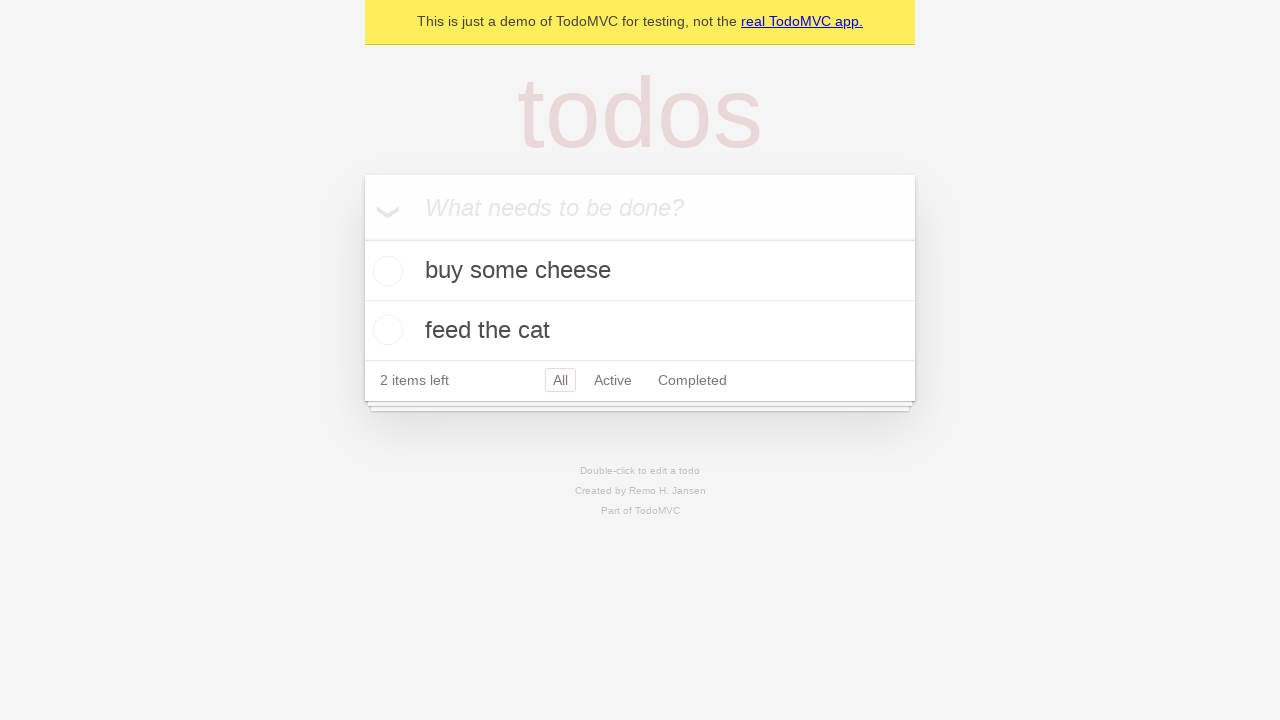

Filled input with third todo 'book a doctors appointment' on internal:attr=[placeholder="What needs to be done?"i]
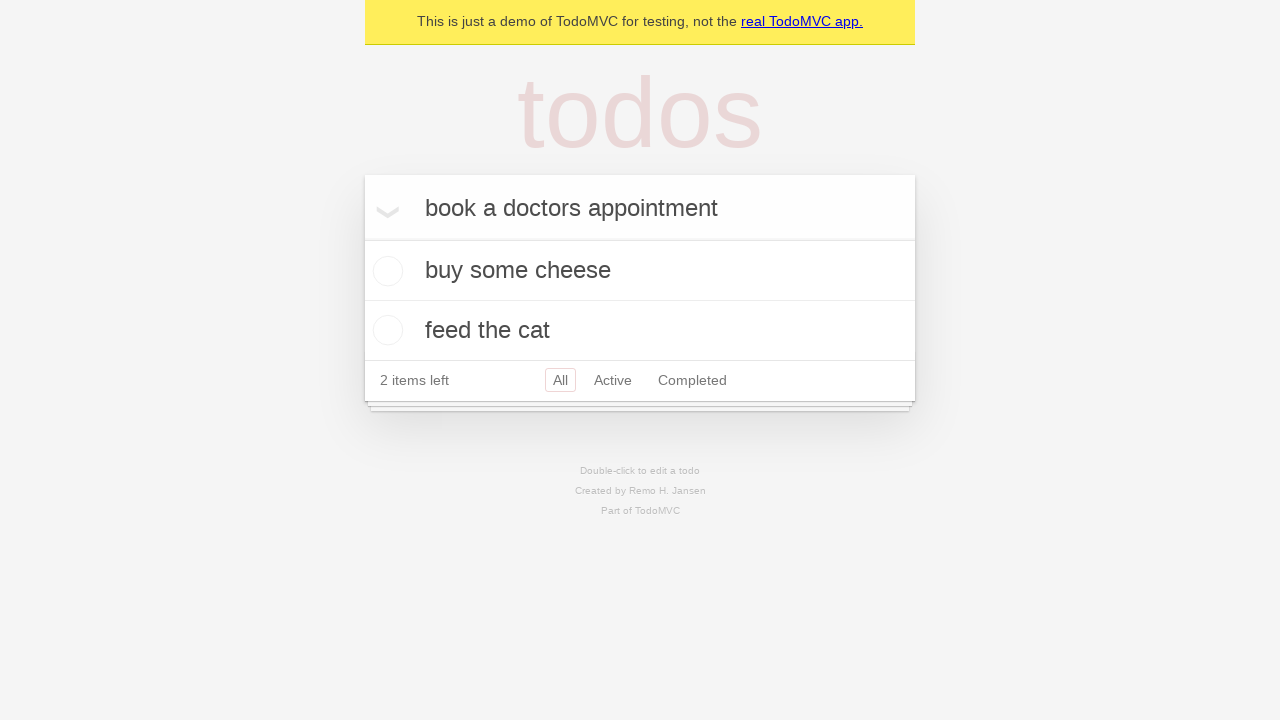

Pressed Enter to create third todo on internal:attr=[placeholder="What needs to be done?"i]
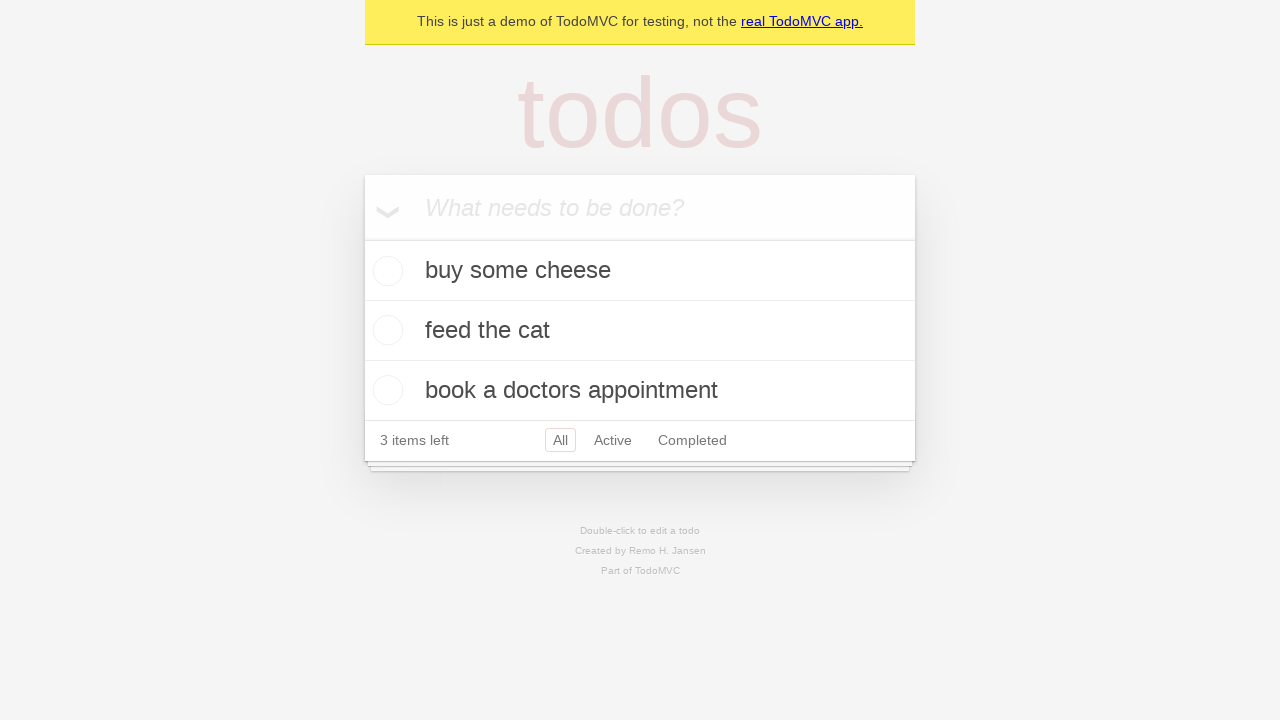

Waited for all three todos to appear in the DOM
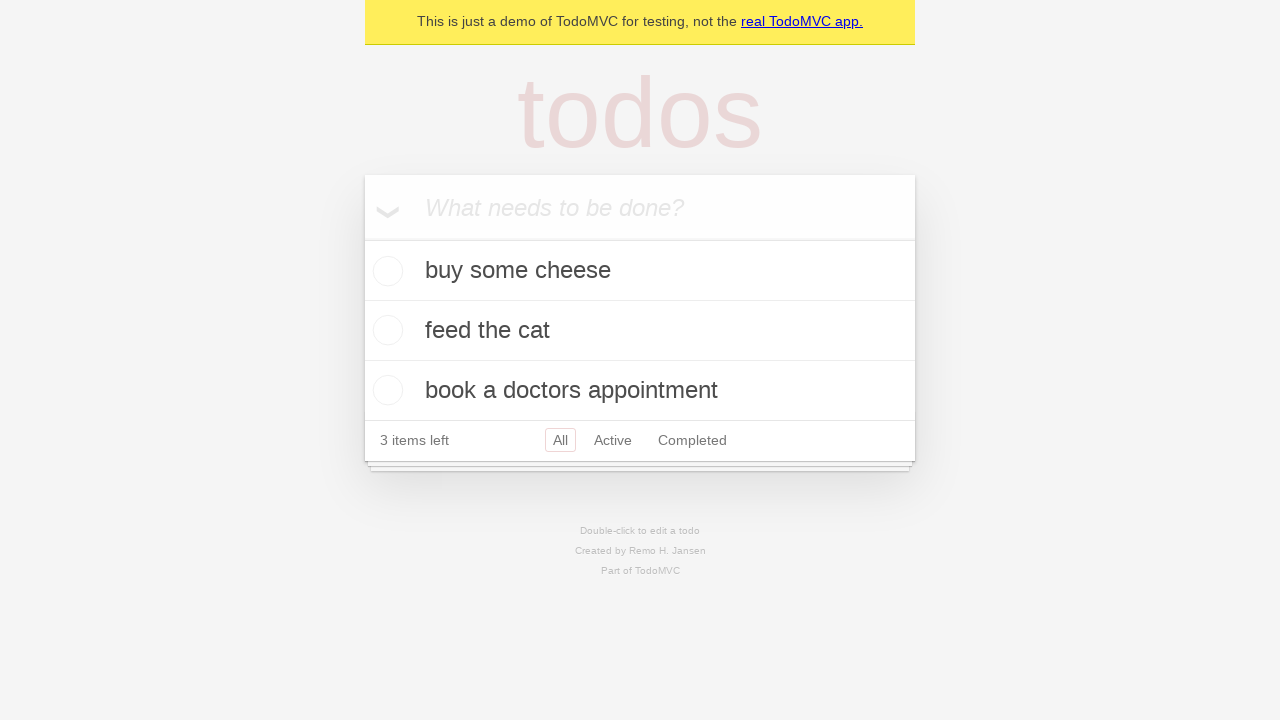

Double-clicked second todo to enter edit mode at (640, 331) on internal:testid=[data-testid="todo-item"s] >> nth=1
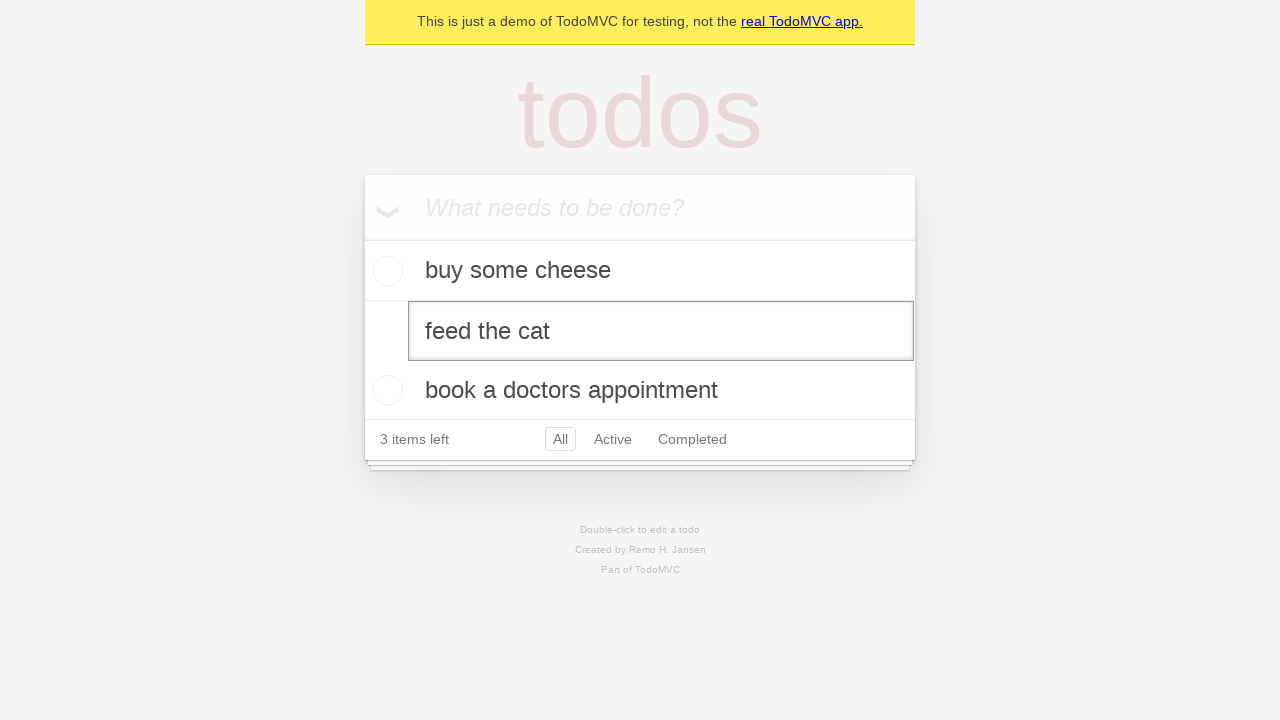

Filled edit textbox with new value 'buy some sausages' on internal:testid=[data-testid="todo-item"s] >> nth=1 >> internal:role=textbox[nam
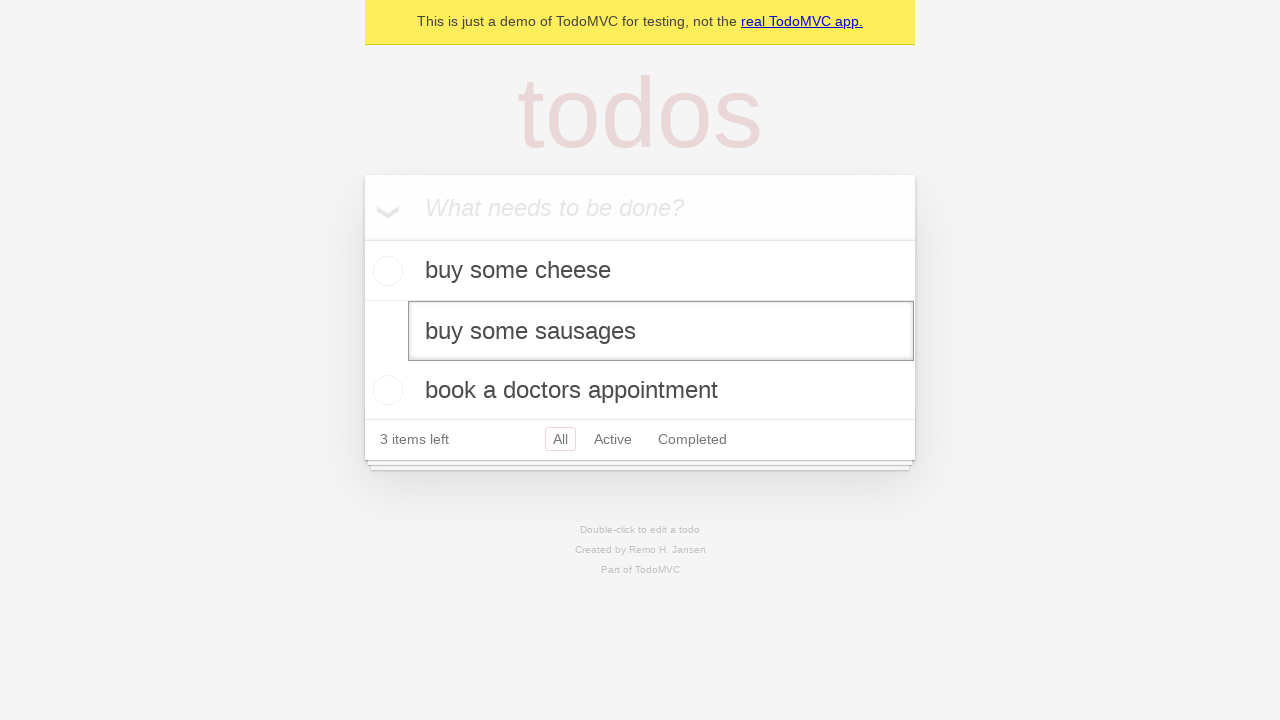

Dispatched blur event on edit textbox to save changes
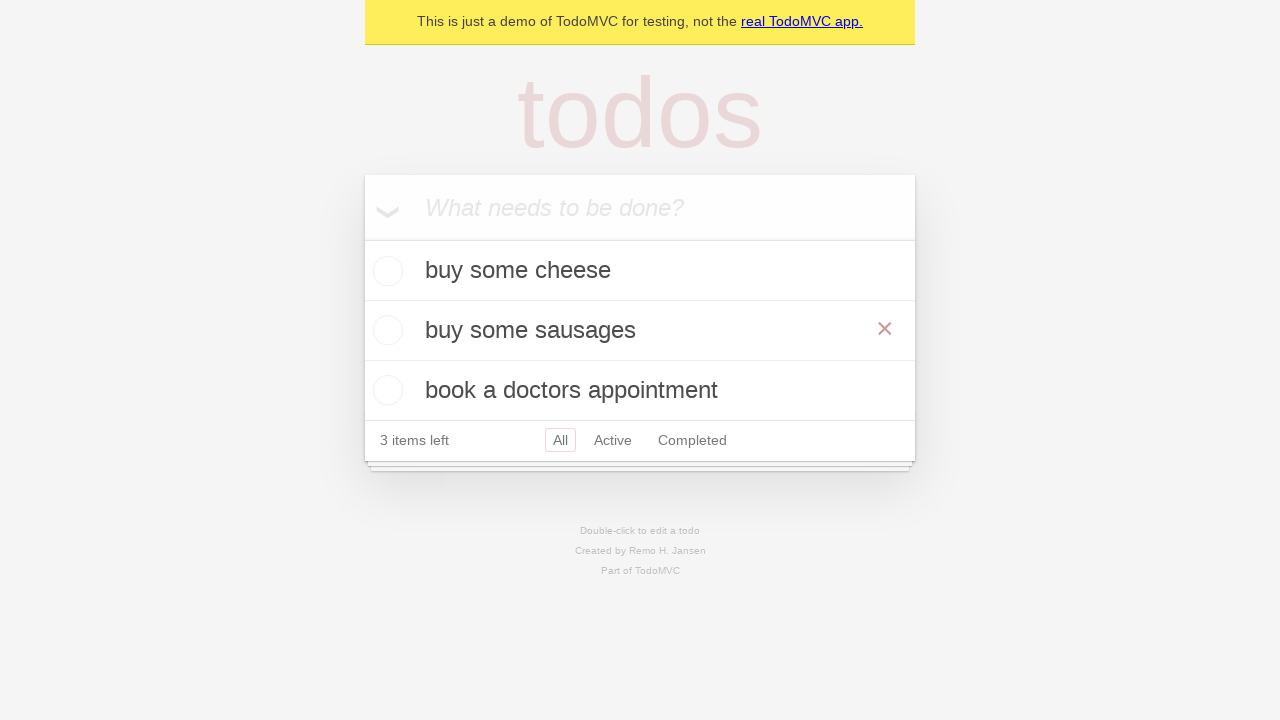

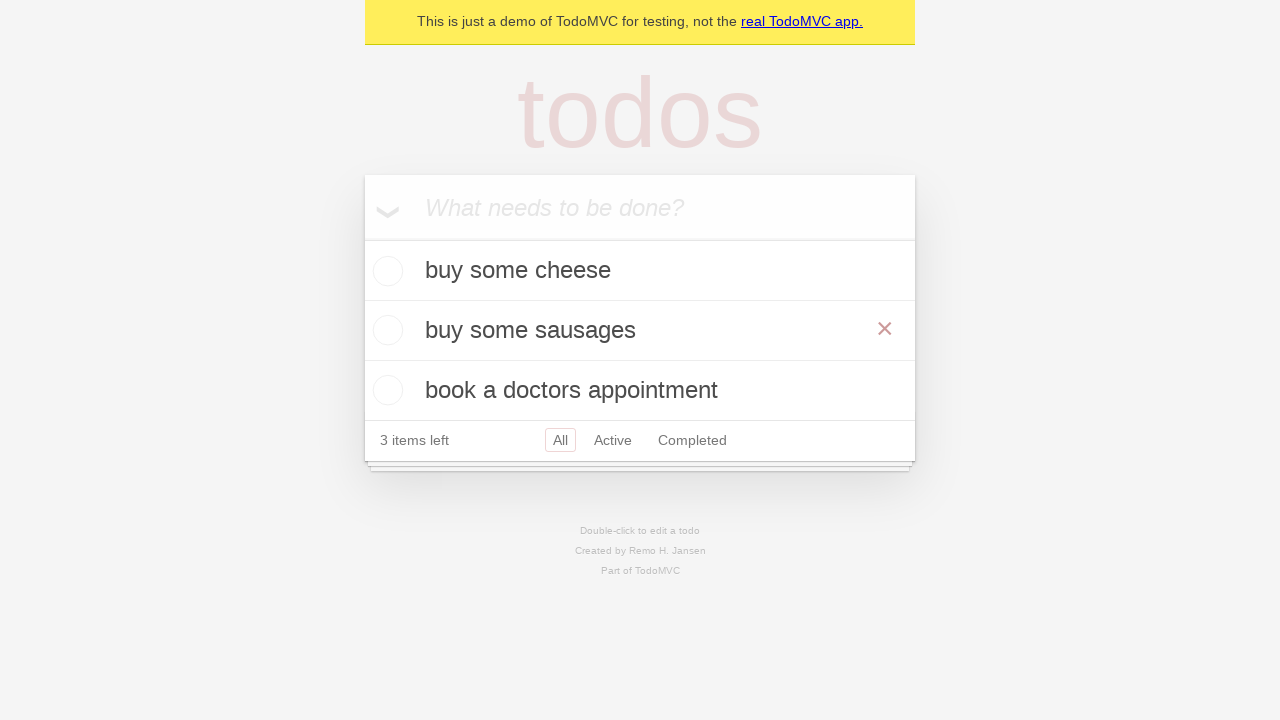